Tests various button properties including disabled state, position, color, and size, then clicks a button to confirm navigation

Starting URL: https://leafground.com/button.xhtml

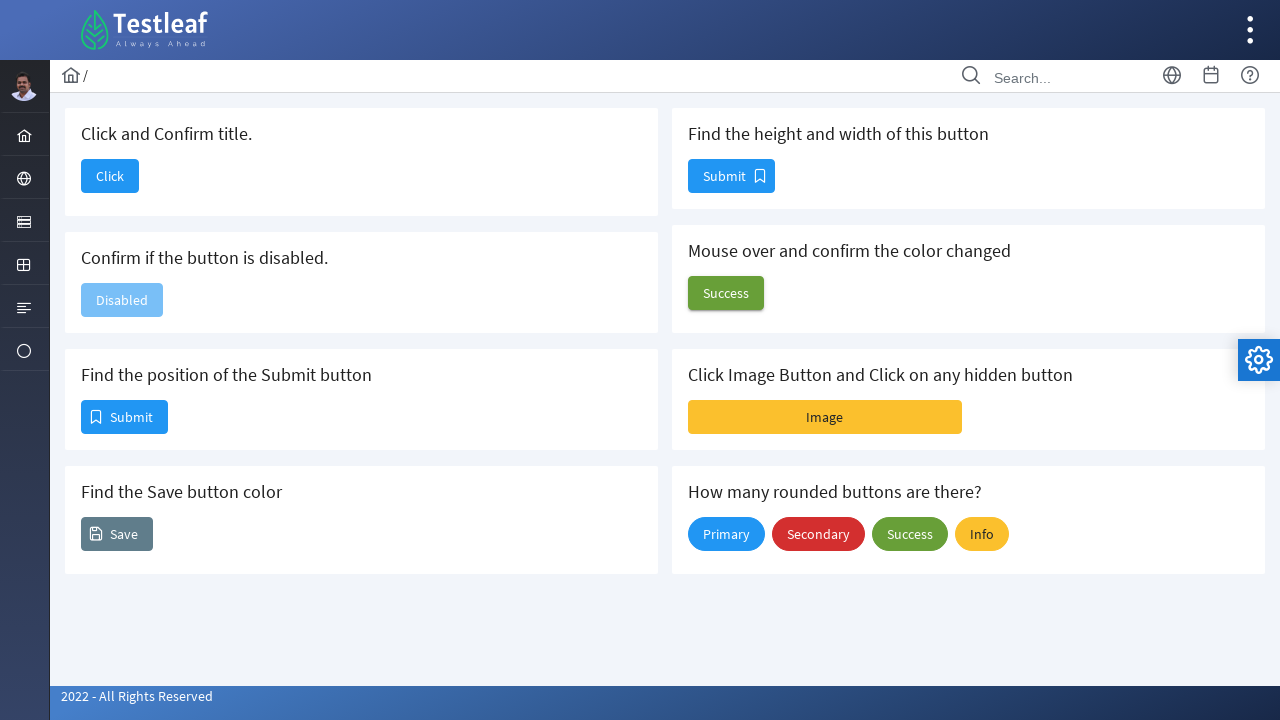

Checked if button is enabled/disabled
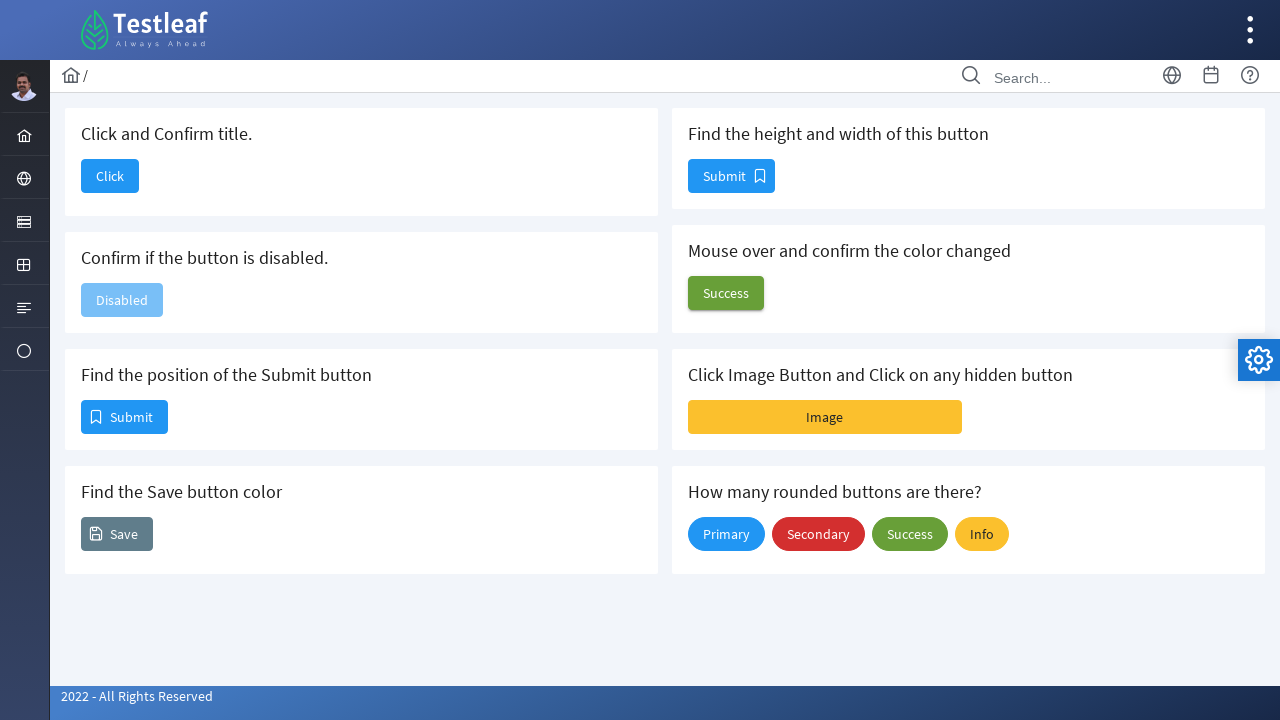

Retrieved bounding box position of submit button
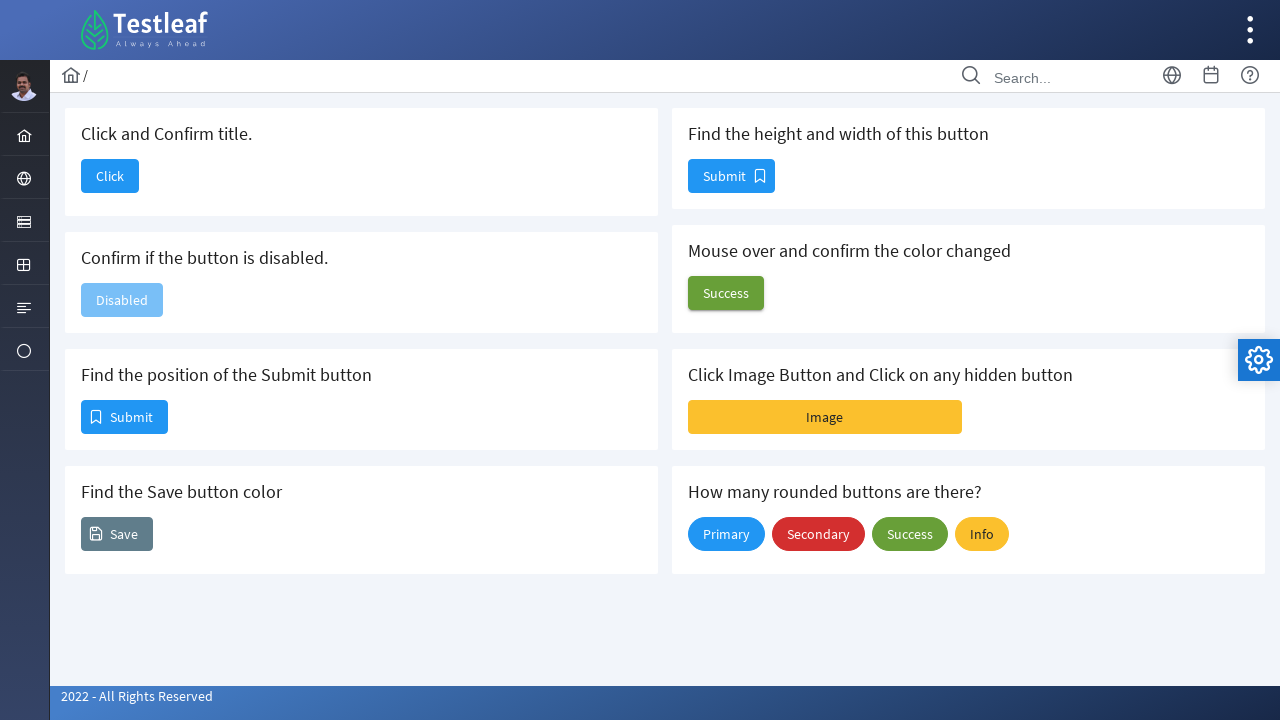

Retrieved computed color style of save button
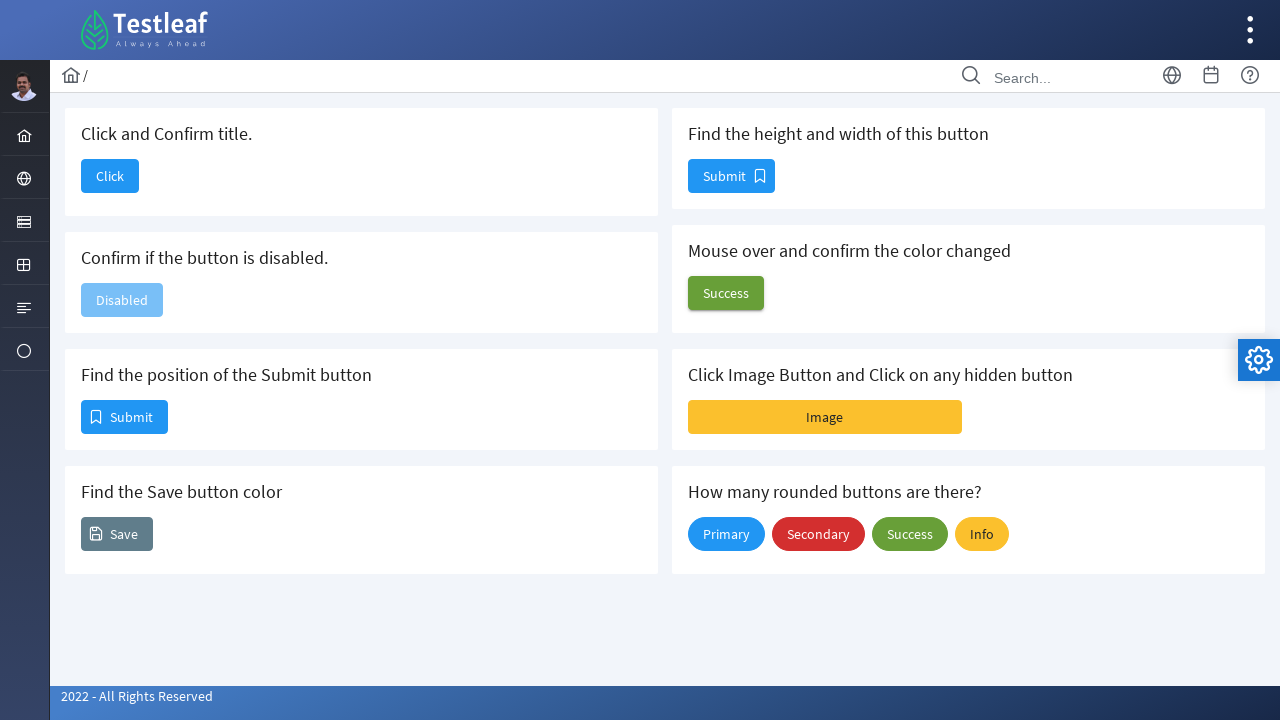

Retrieved bounding box size of button
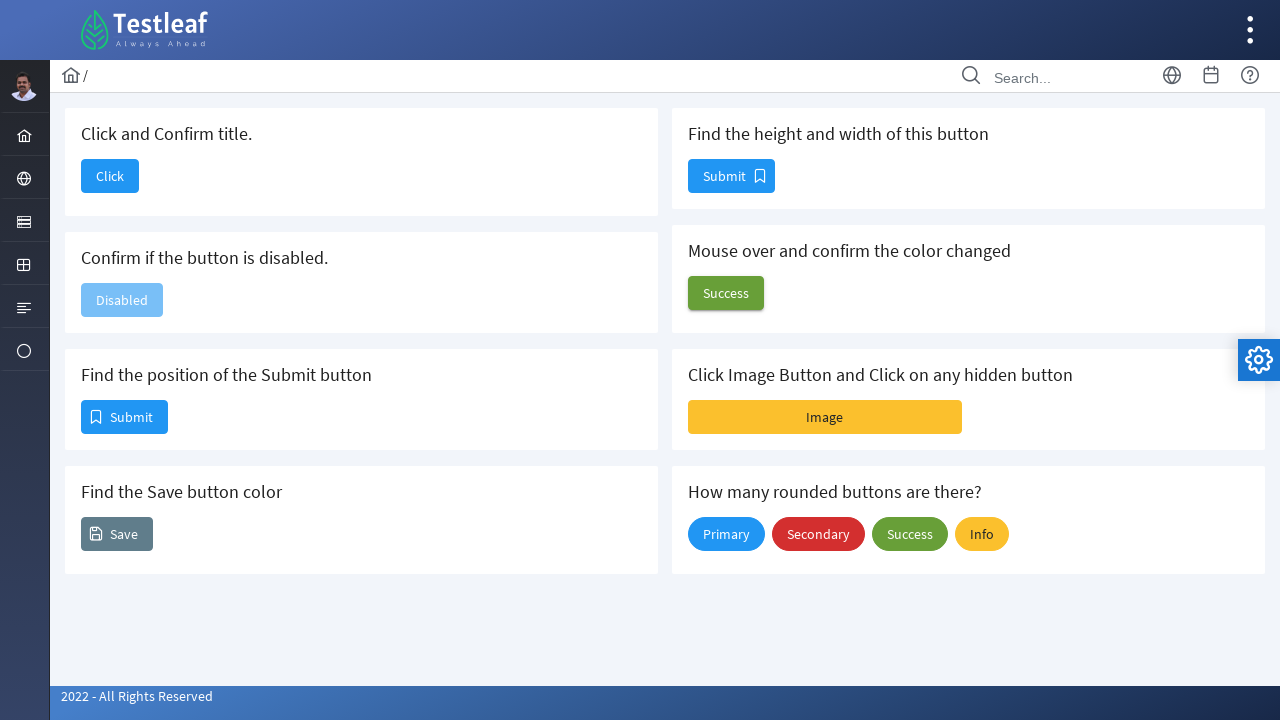

Clicked button to confirm title change and navigate at (110, 176) on xpath=//*[@id="j_idt88:j_idt90"]
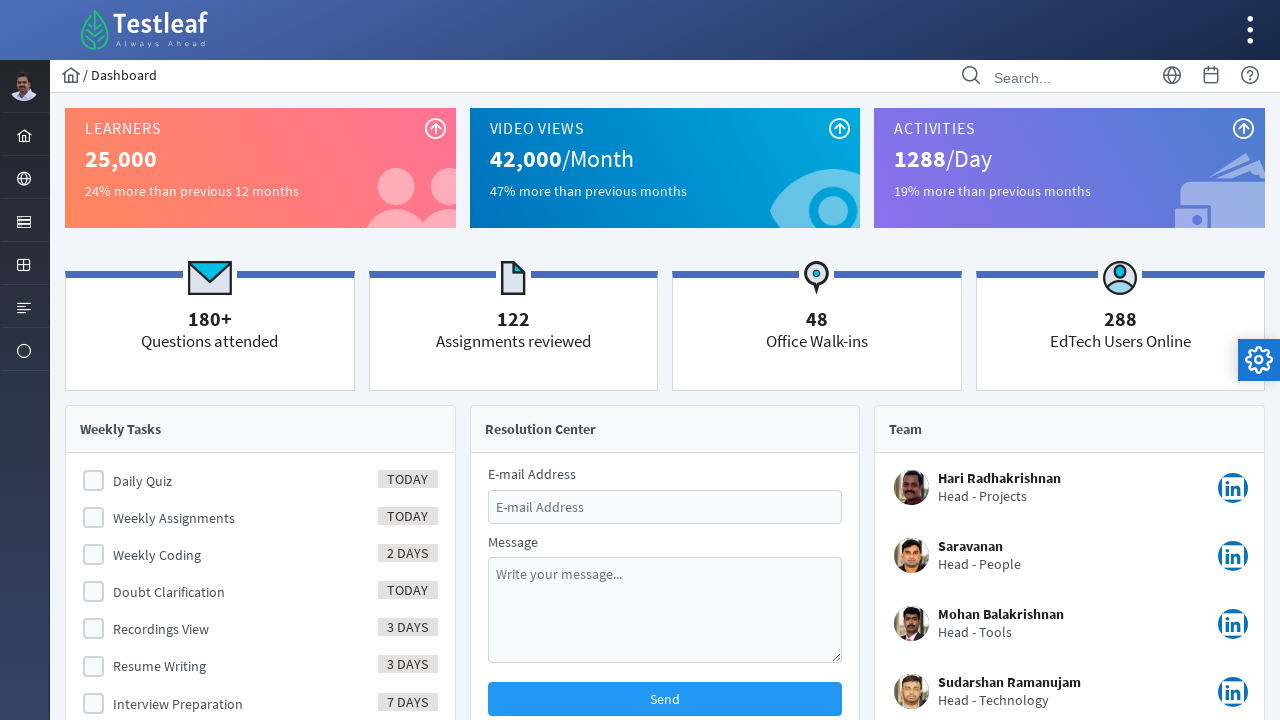

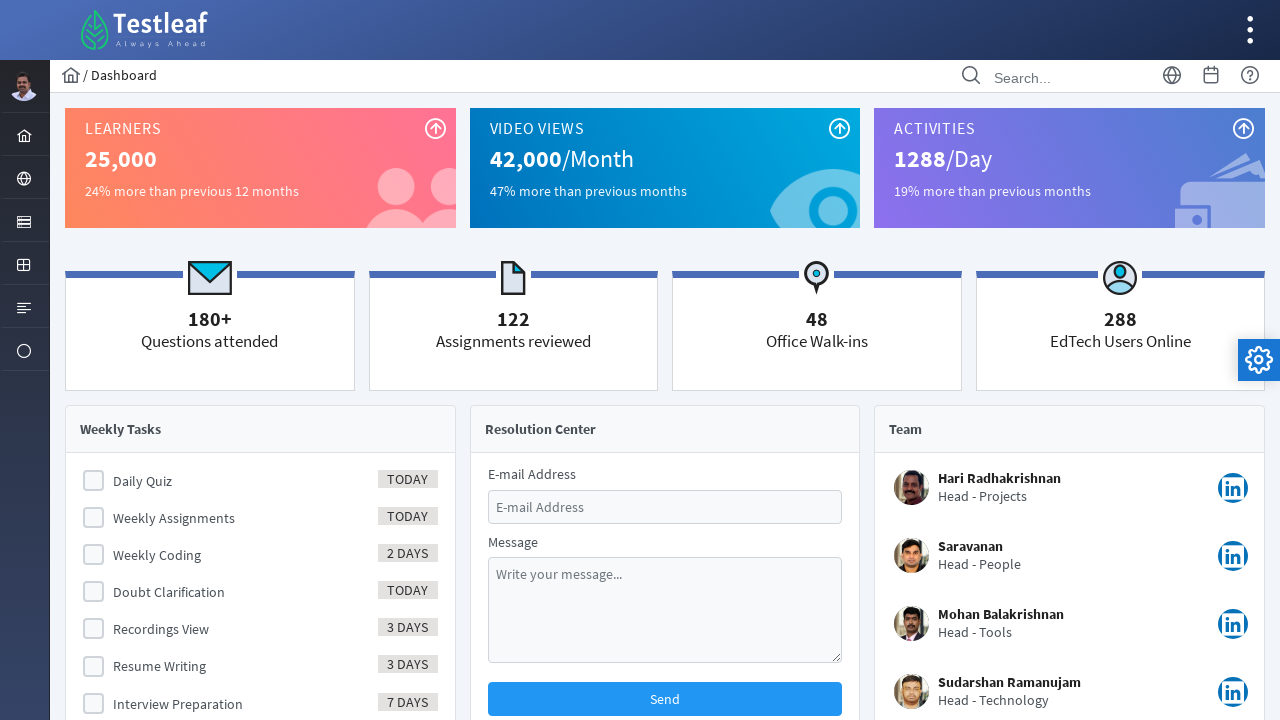